Tests child window/popup handling by clicking a link that opens a new window, then extracts and verifies email text from the popup page

Starting URL: https://rahulshettyacademy.com/loginpagePractise

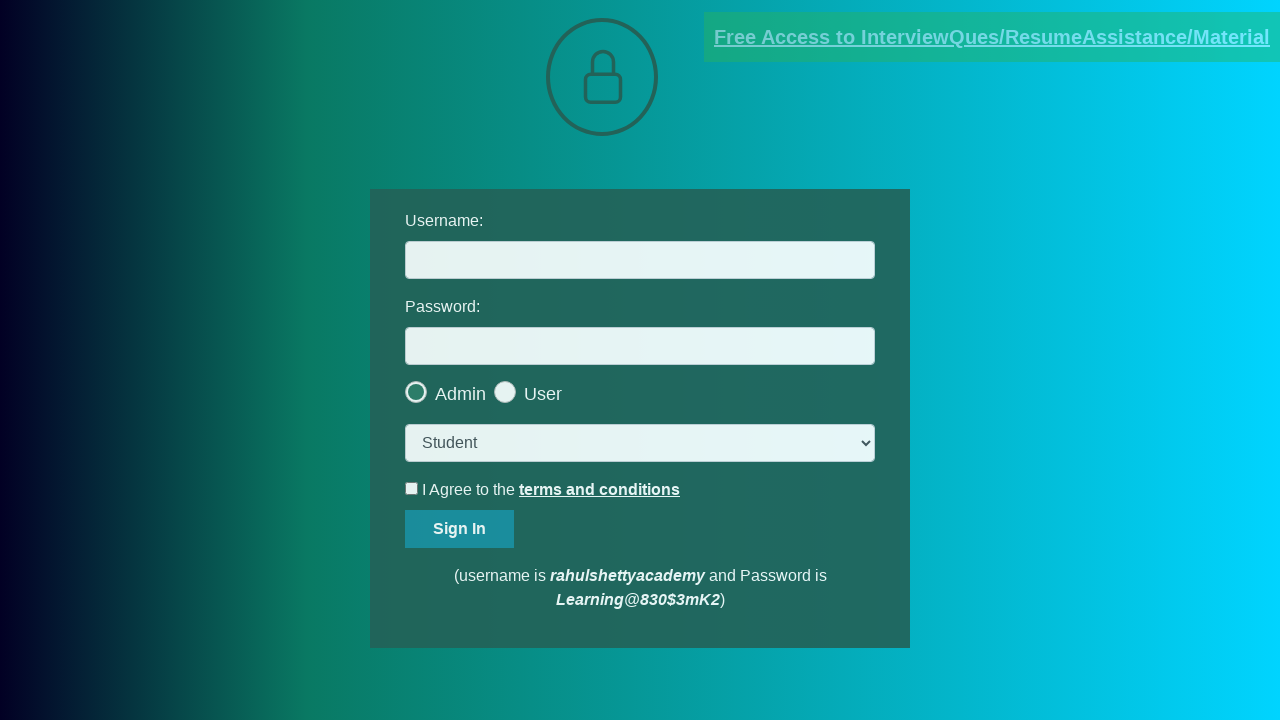

Clicked on 'Free Access to Interview' link to open popup window at (992, 37) on .blinkingText >> internal:text="Free Access to Interview"i
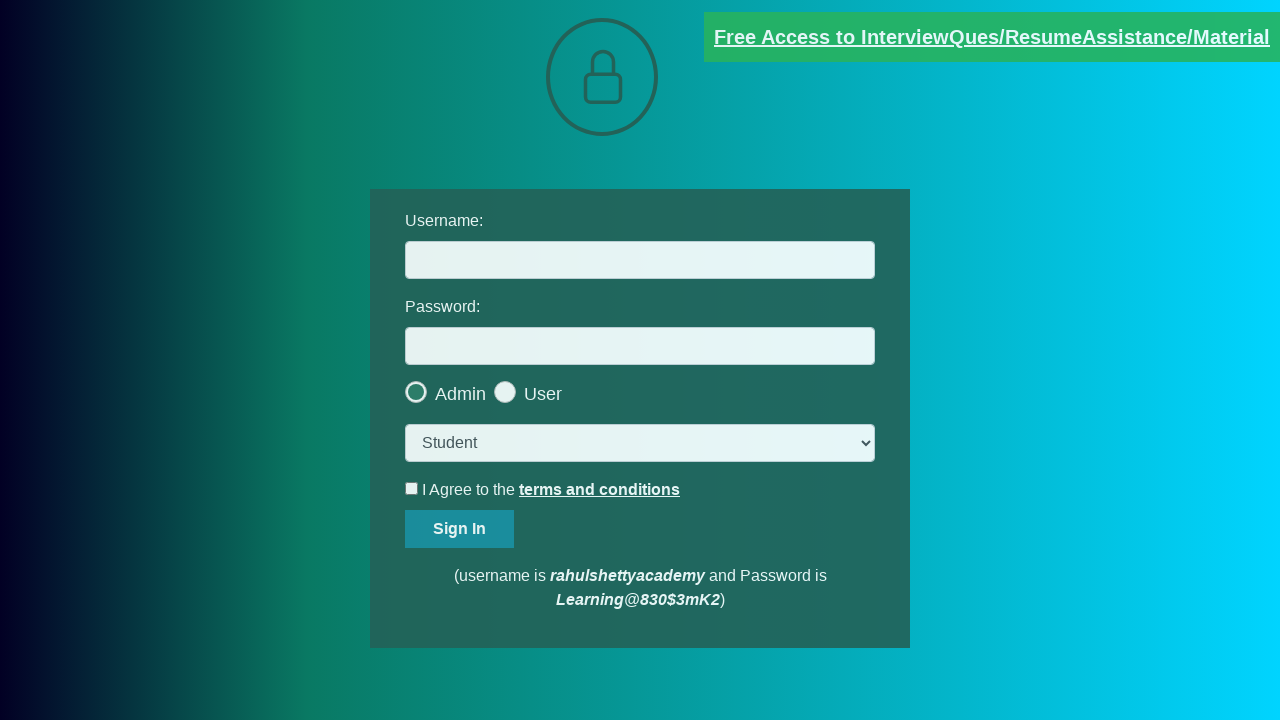

Obtained reference to child/popup page
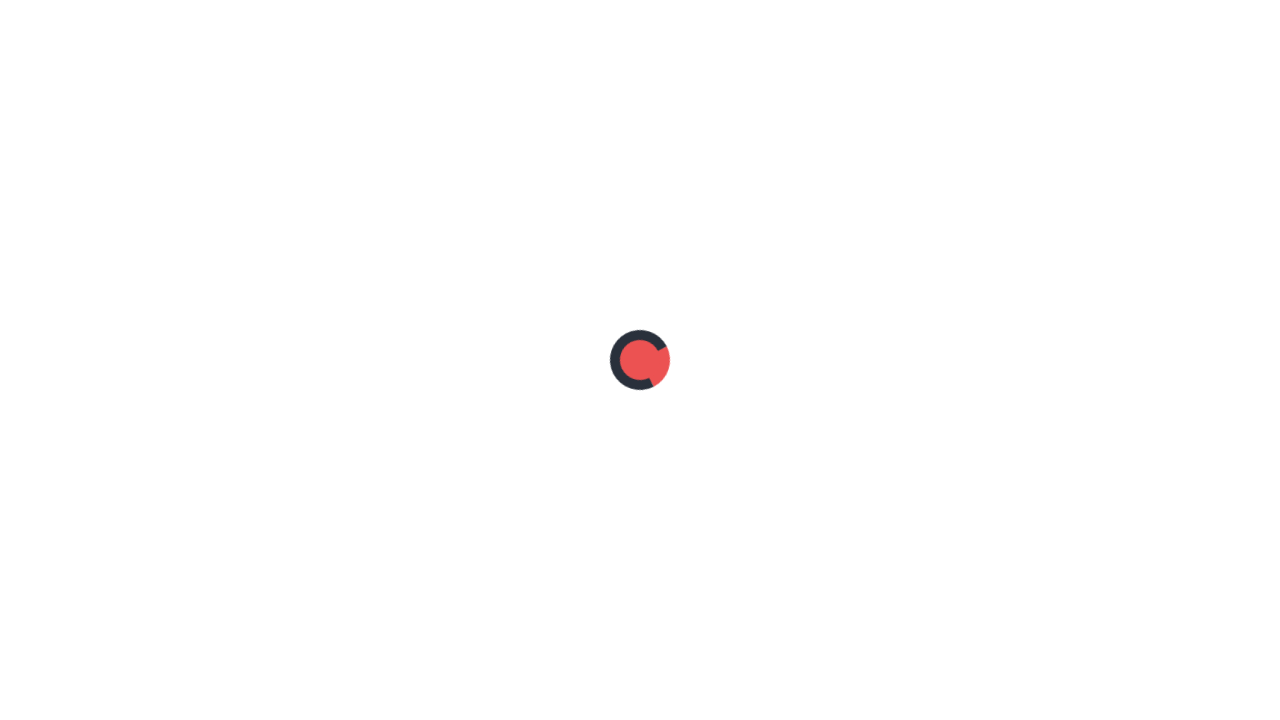

Red text element loaded in popup page
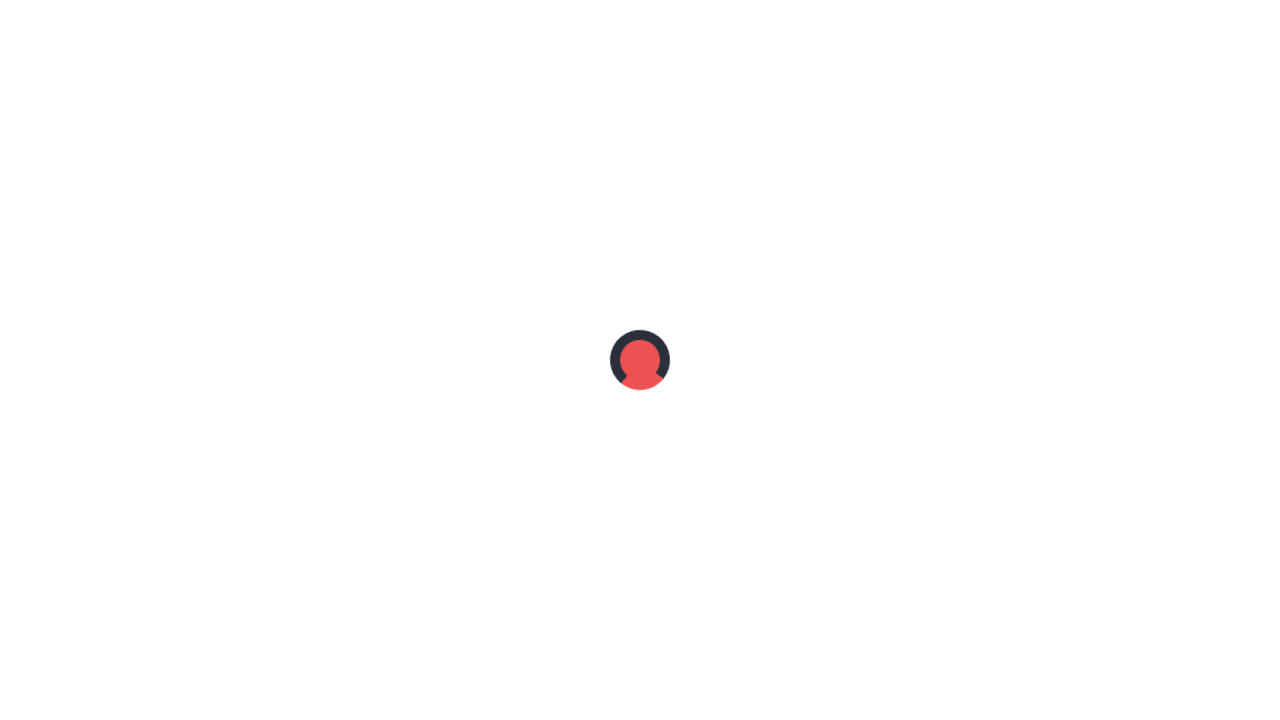

Extracted text content from red element in popup
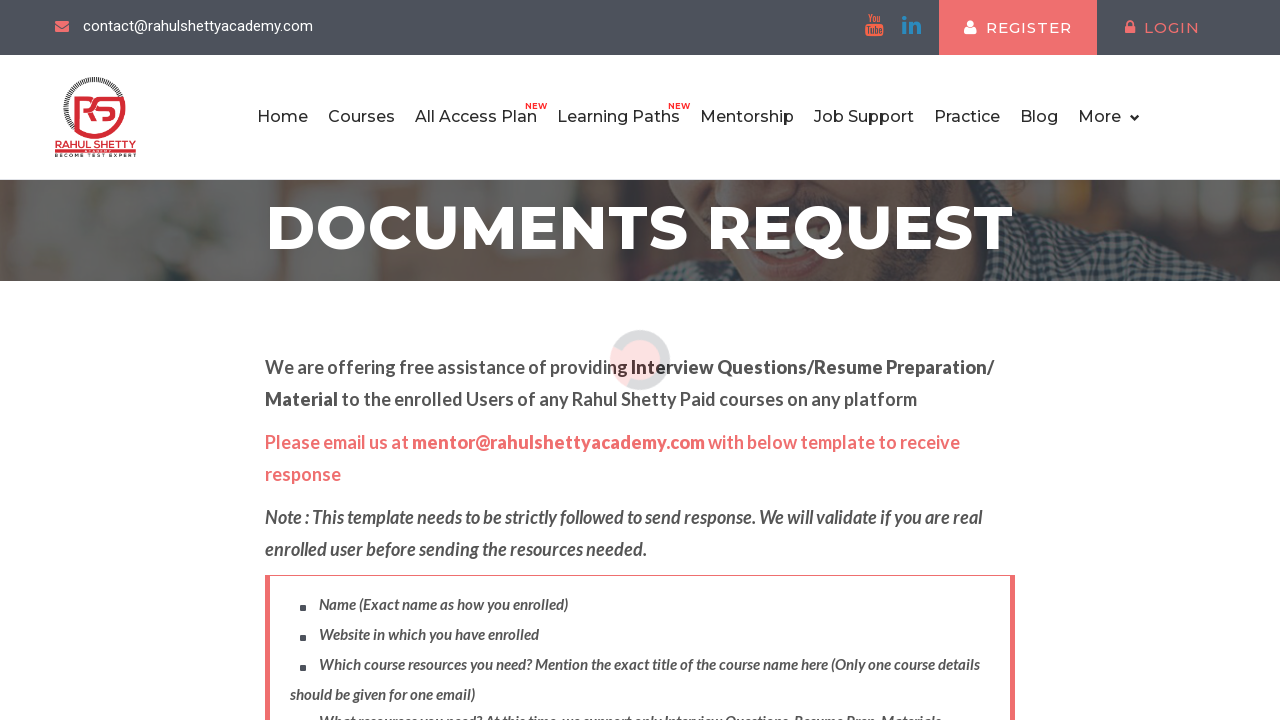

Parsed email address from extracted text
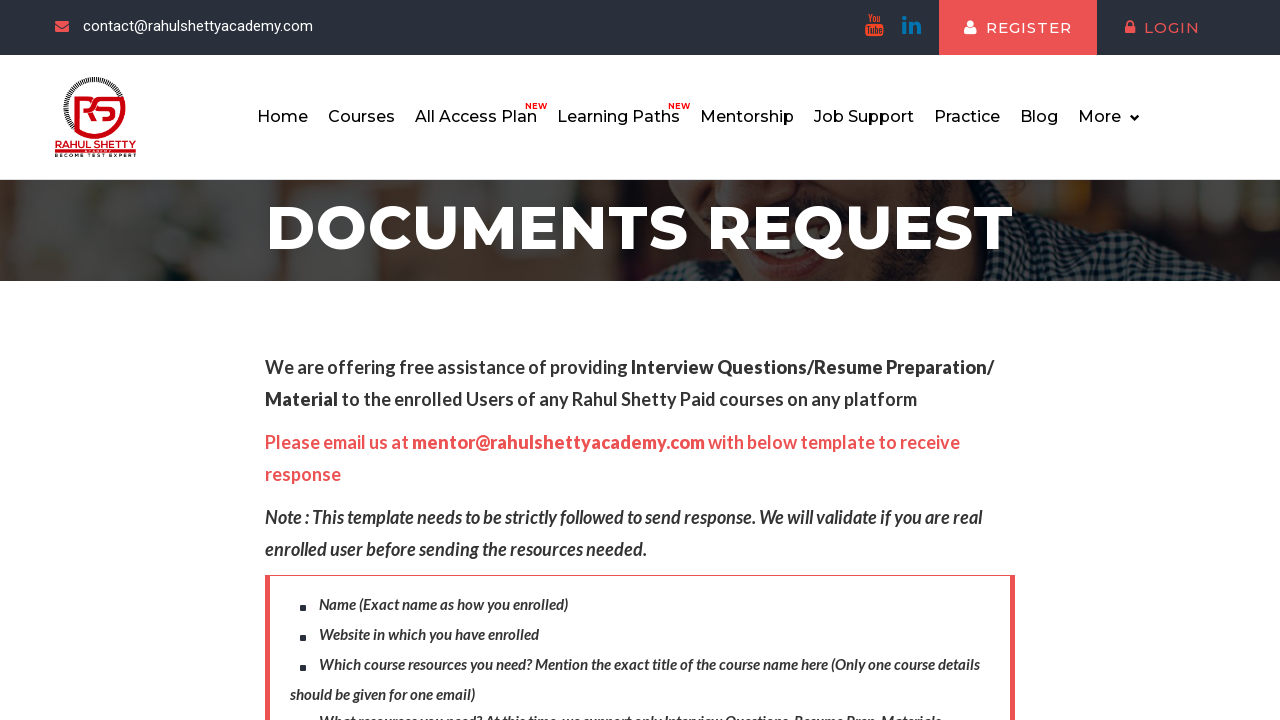

Verified email address matches expected value: mentor@rahulshettyacademy.com
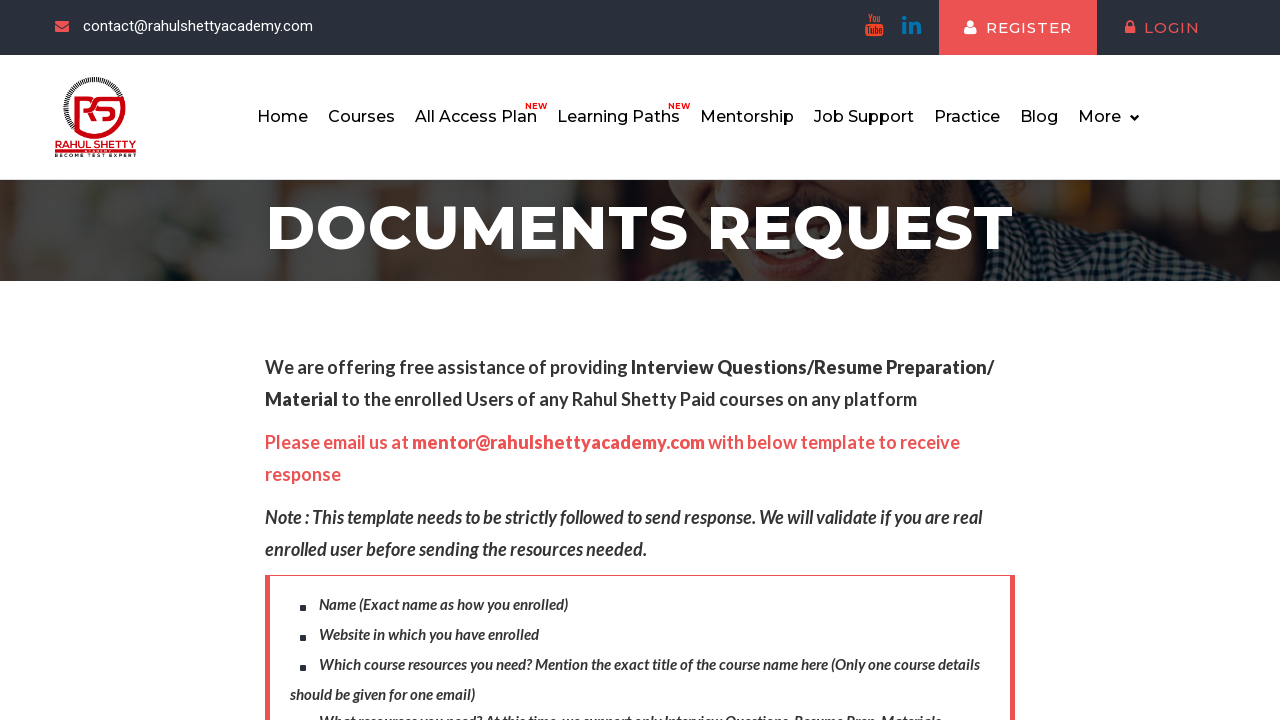

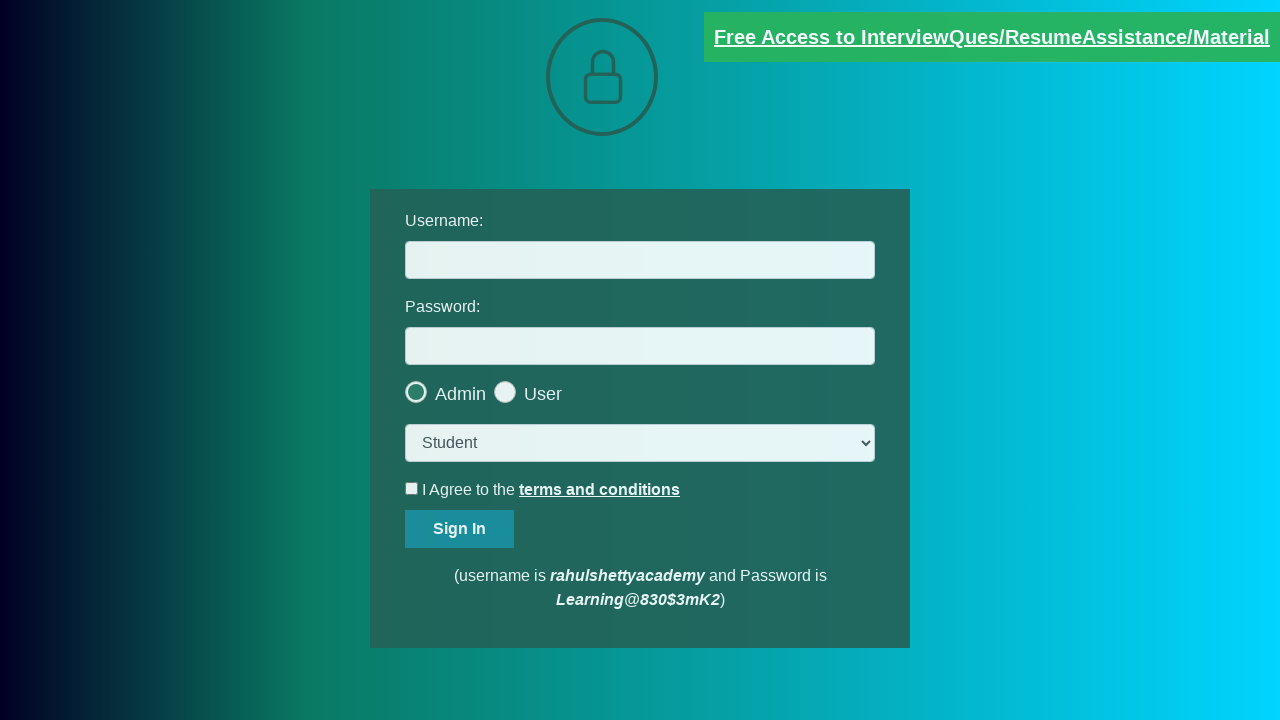